Tests dropdown date selection functionality by selecting day, month, and year values from combo date picker dropdowns on a demo page.

Starting URL: https://vitalets.github.io/combodate/

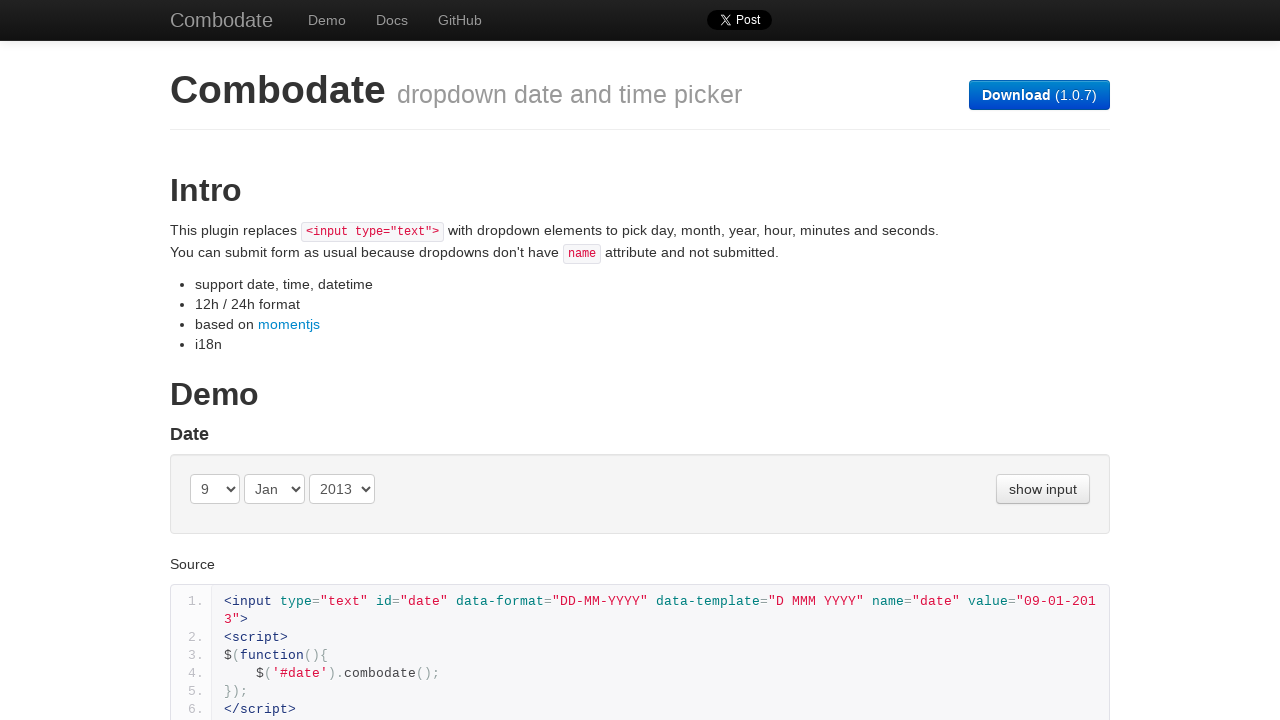

Located day dropdown element
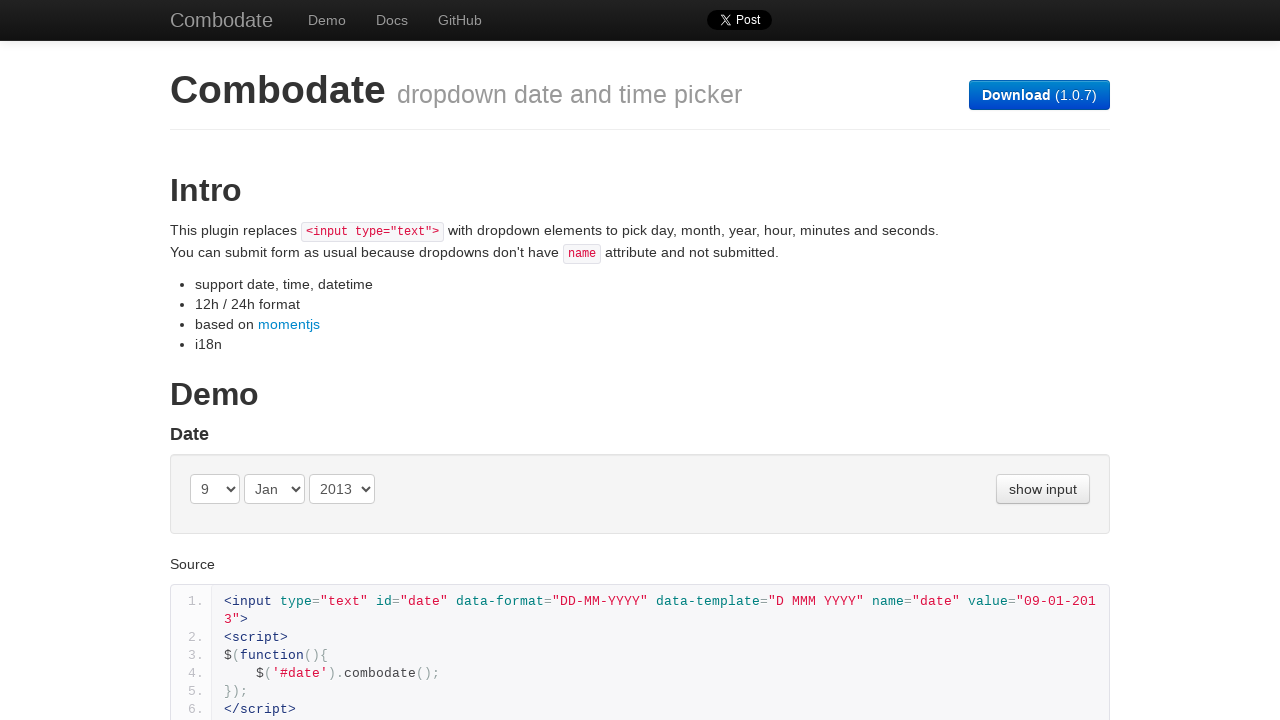

Located month dropdown element
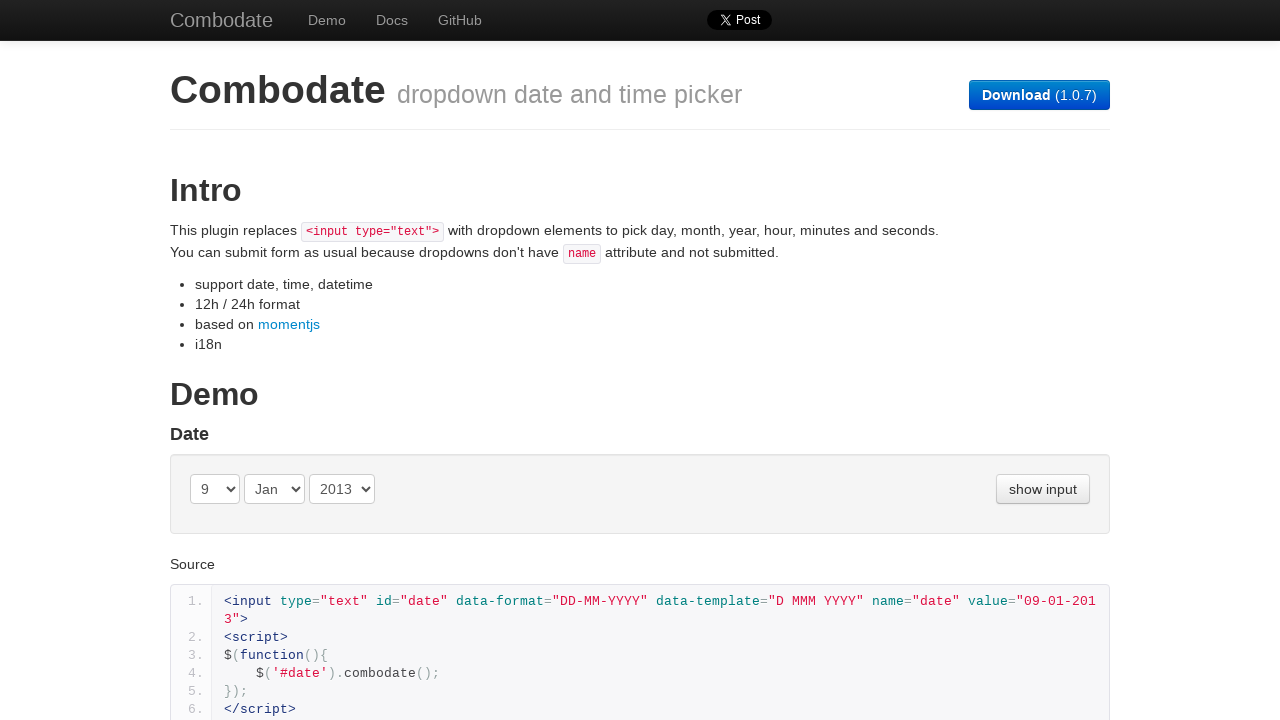

Located year dropdown element
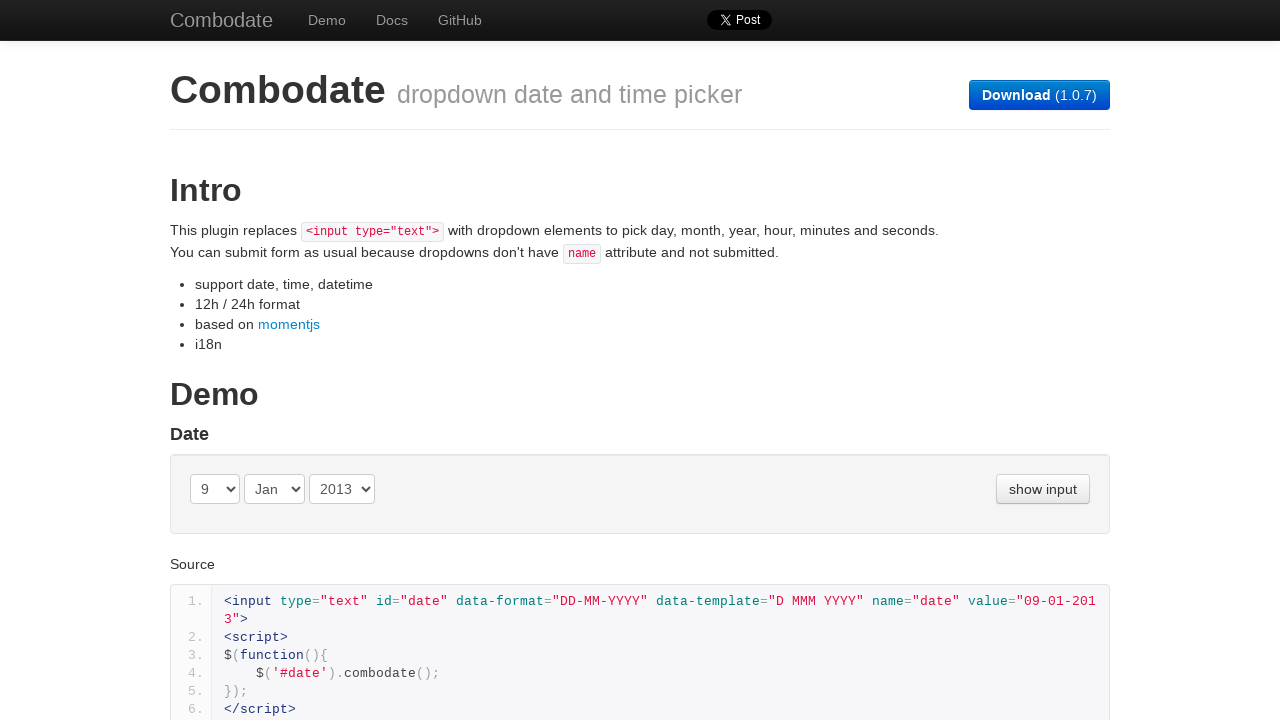

Selected day 20 from day dropdown on (//select[@class='day '])[1]
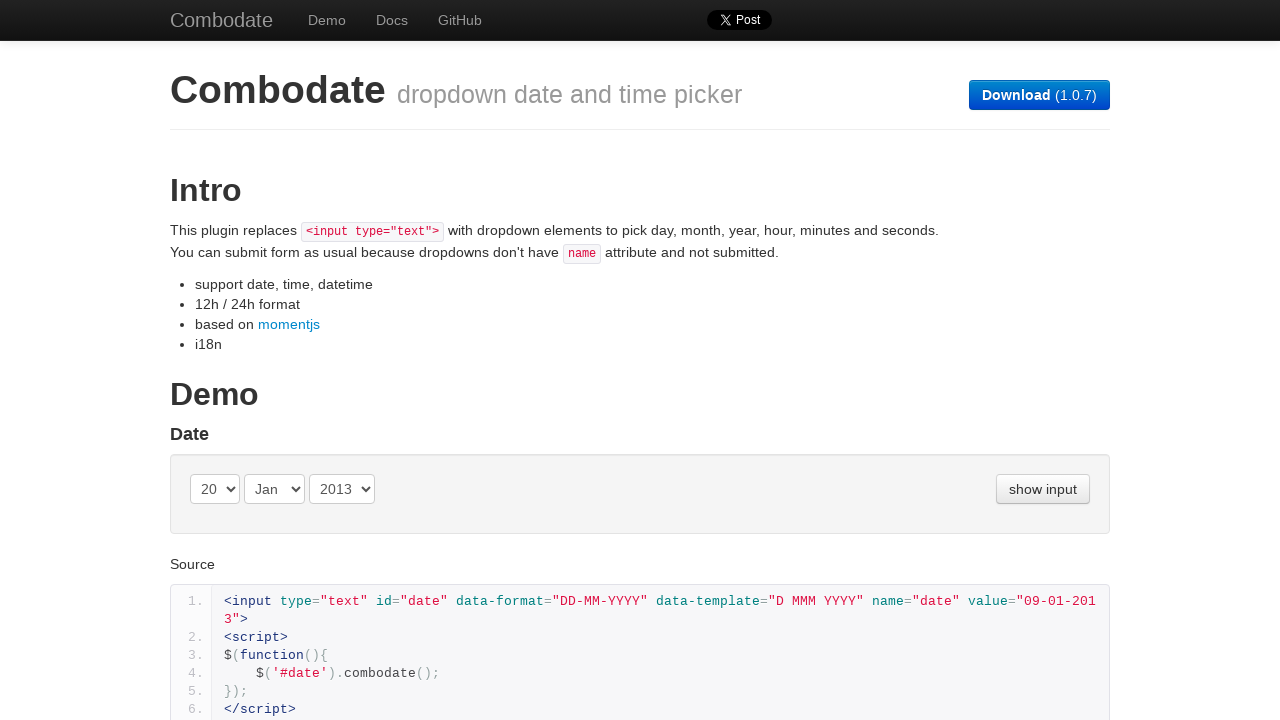

Selected month 3 (March) from month dropdown on (//select[@class='month '])[1]
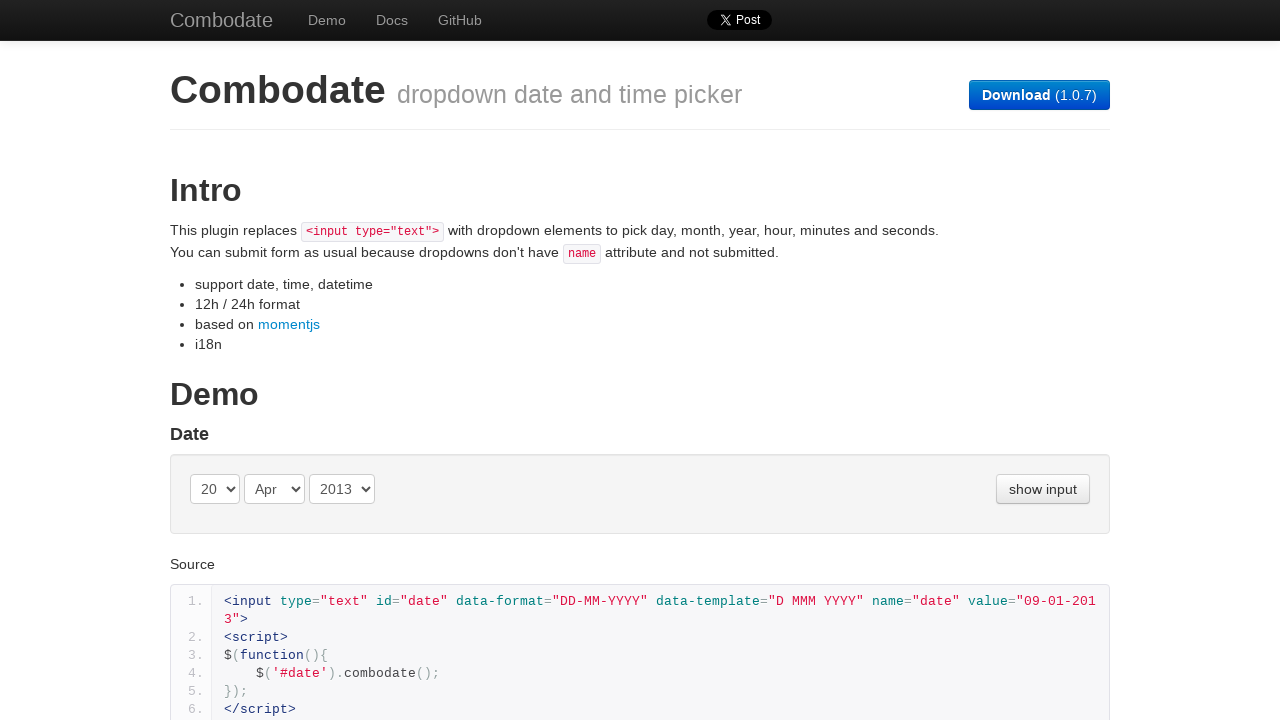

Selected year 2014 from year dropdown on (//select[@class='year '])[1]
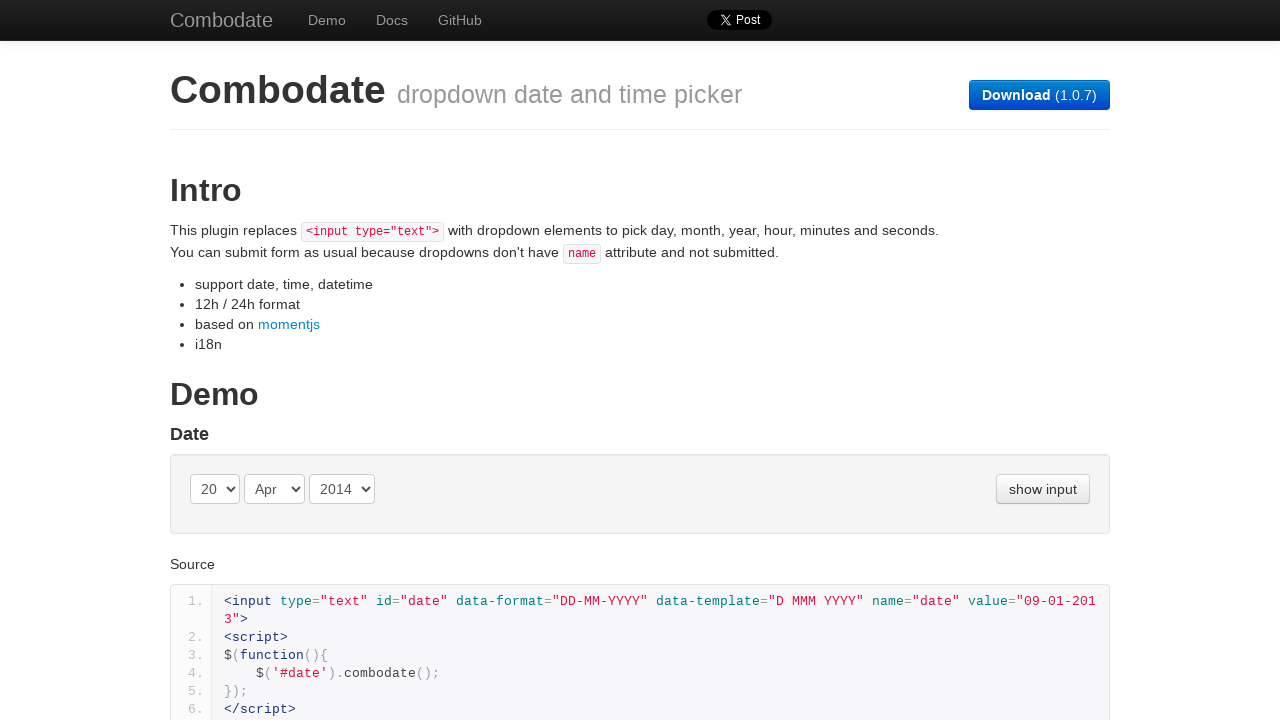

Waited 1 second to observe initial date selection (March 20, 2014)
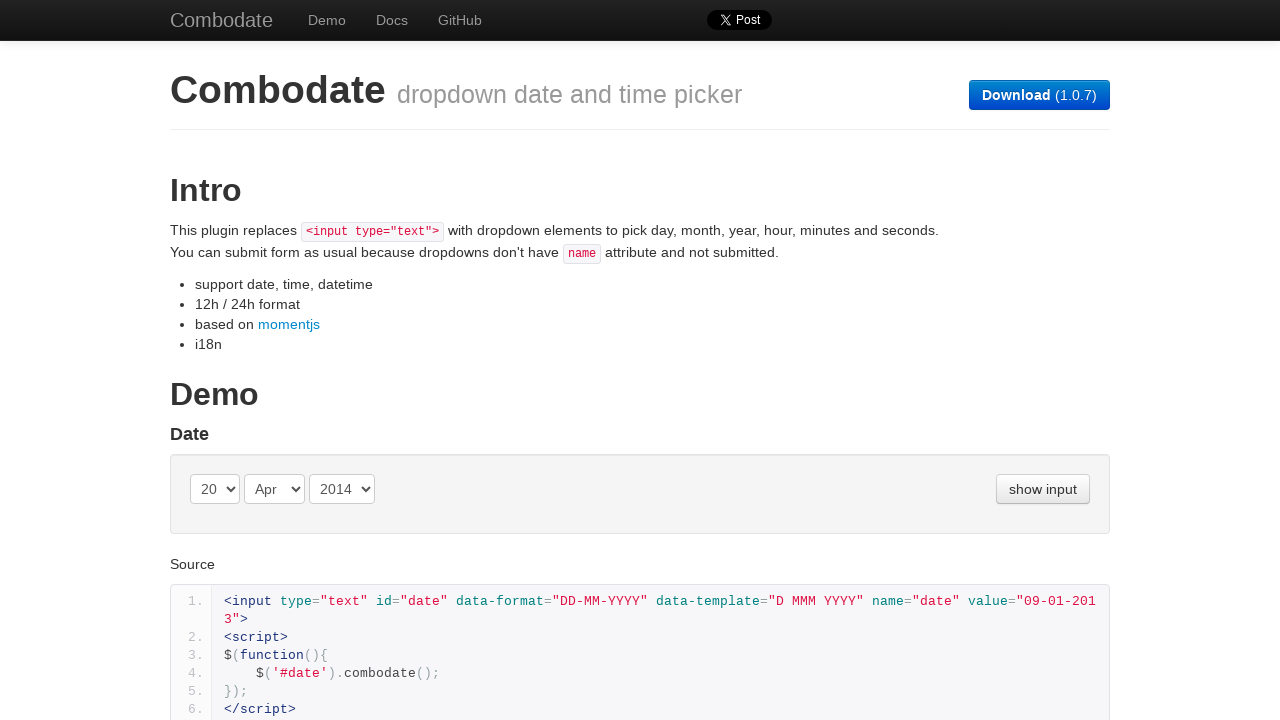

Selected day 17 from day dropdown on (//select[@class='day '])[1]
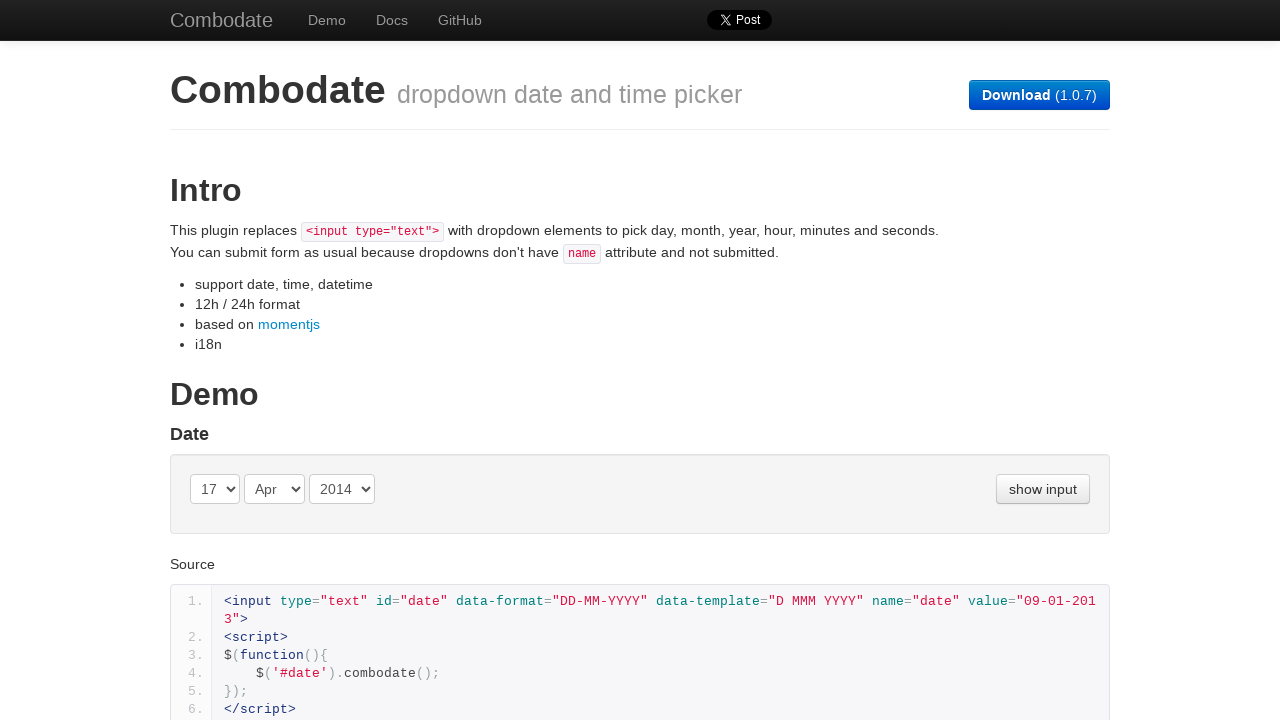

Waited 1 second to verify final date selection (March 17, 2014)
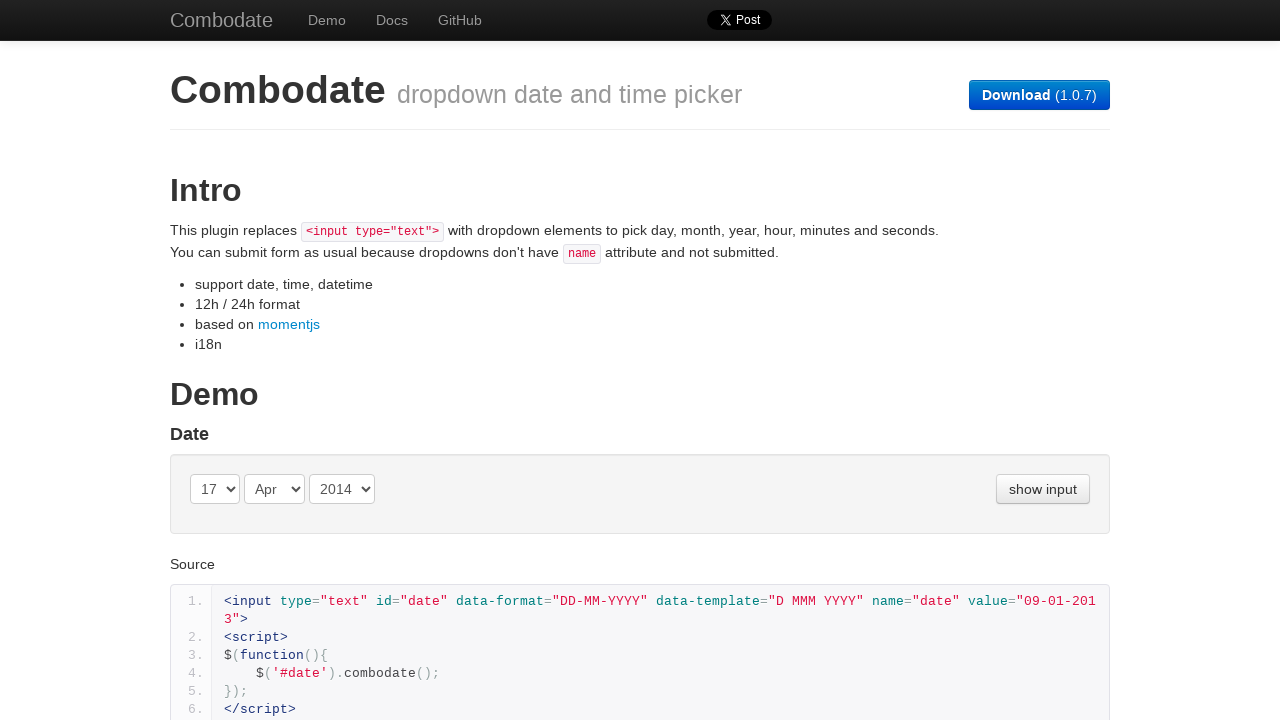

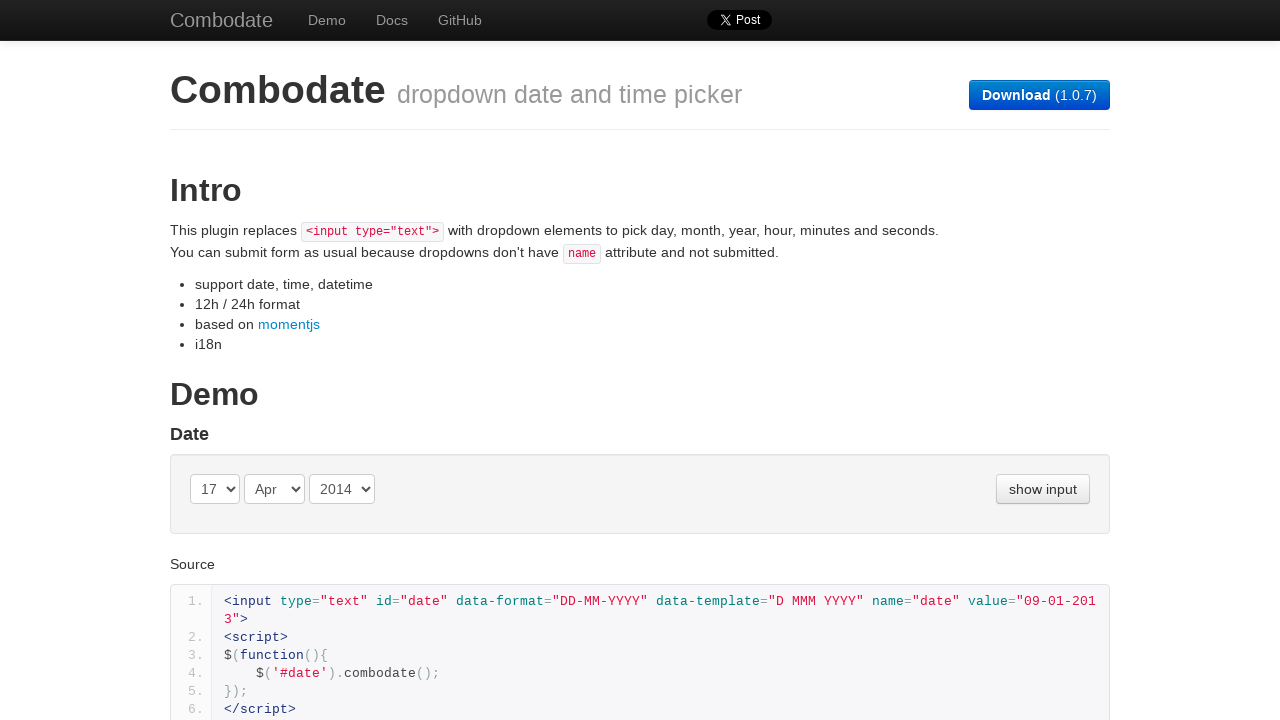